Tests page loading with images blocked by aborting requests for image file types (png, jpeg, jpg).

Starting URL: https://demoblaze.com/

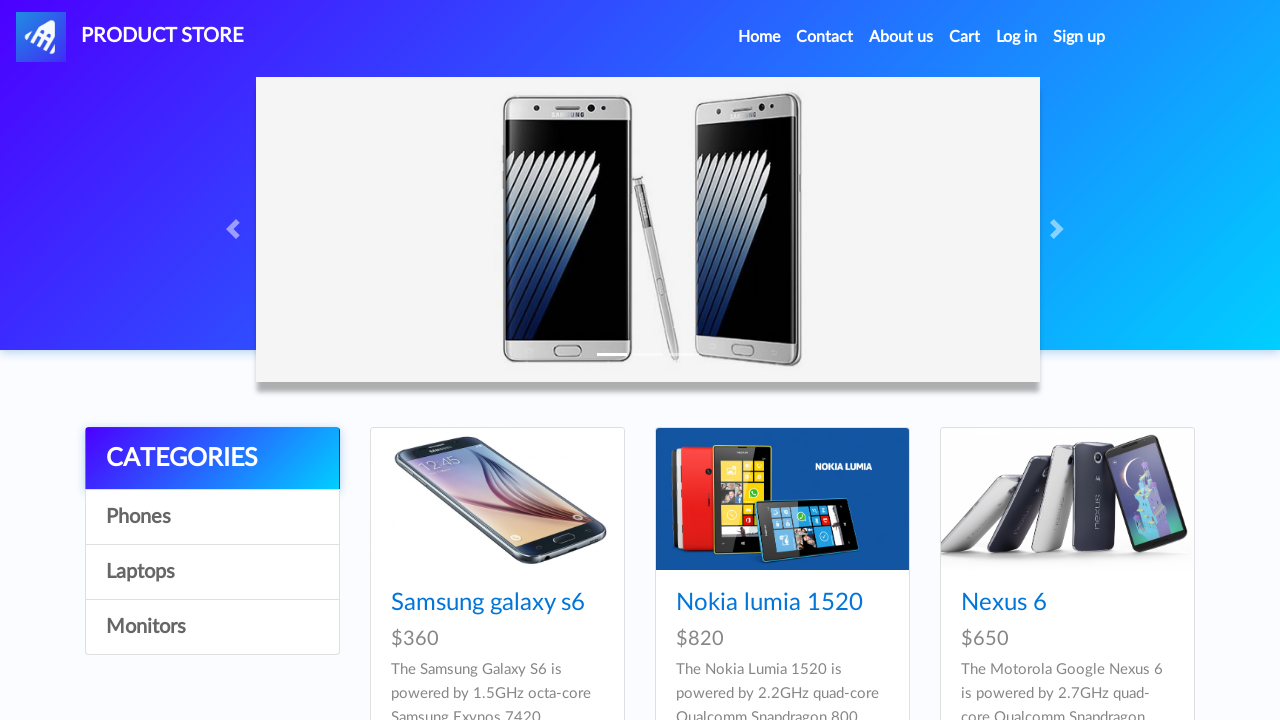

Set up route handler to block image requests (png, jpeg, jpg)
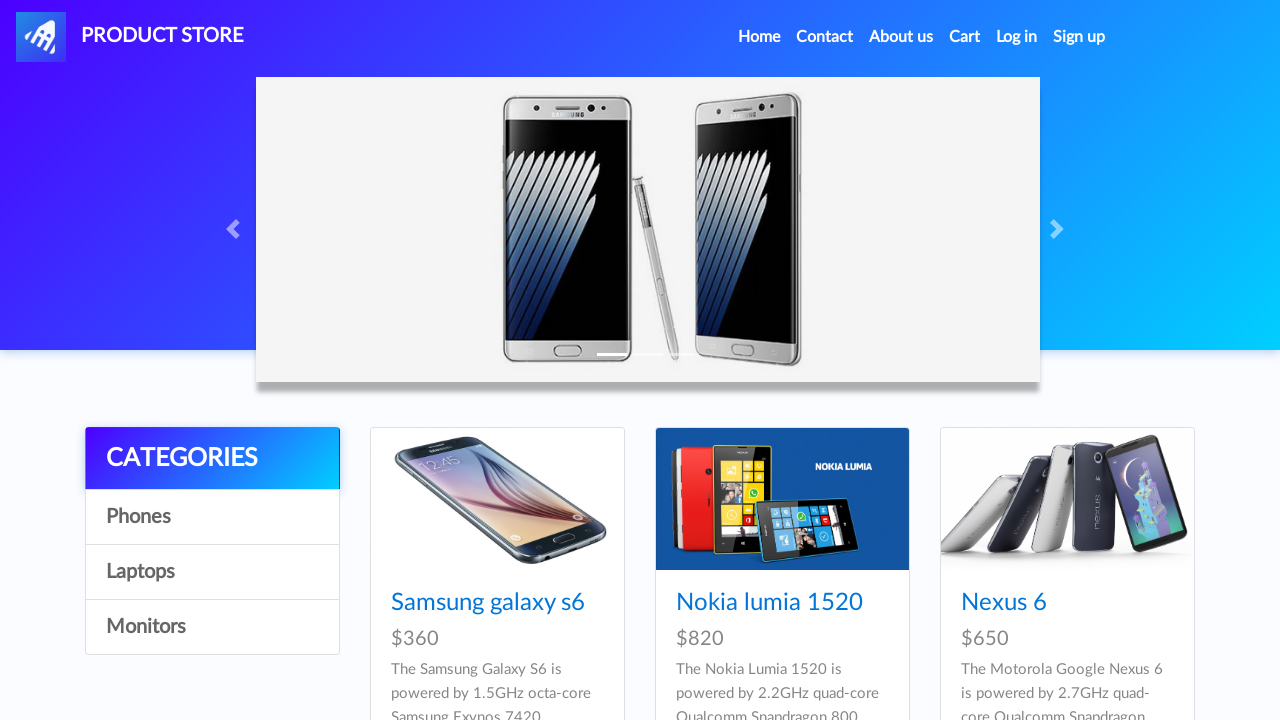

Page loaded with domcontentloaded state, images were blocked
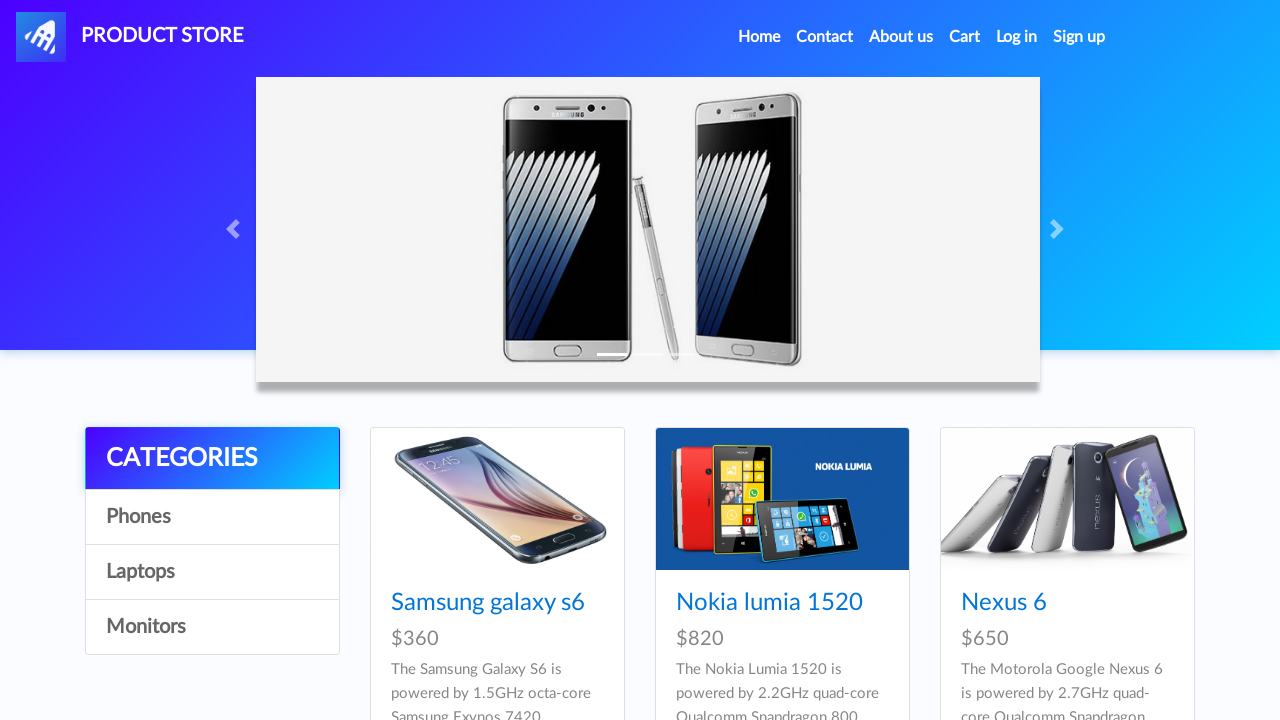

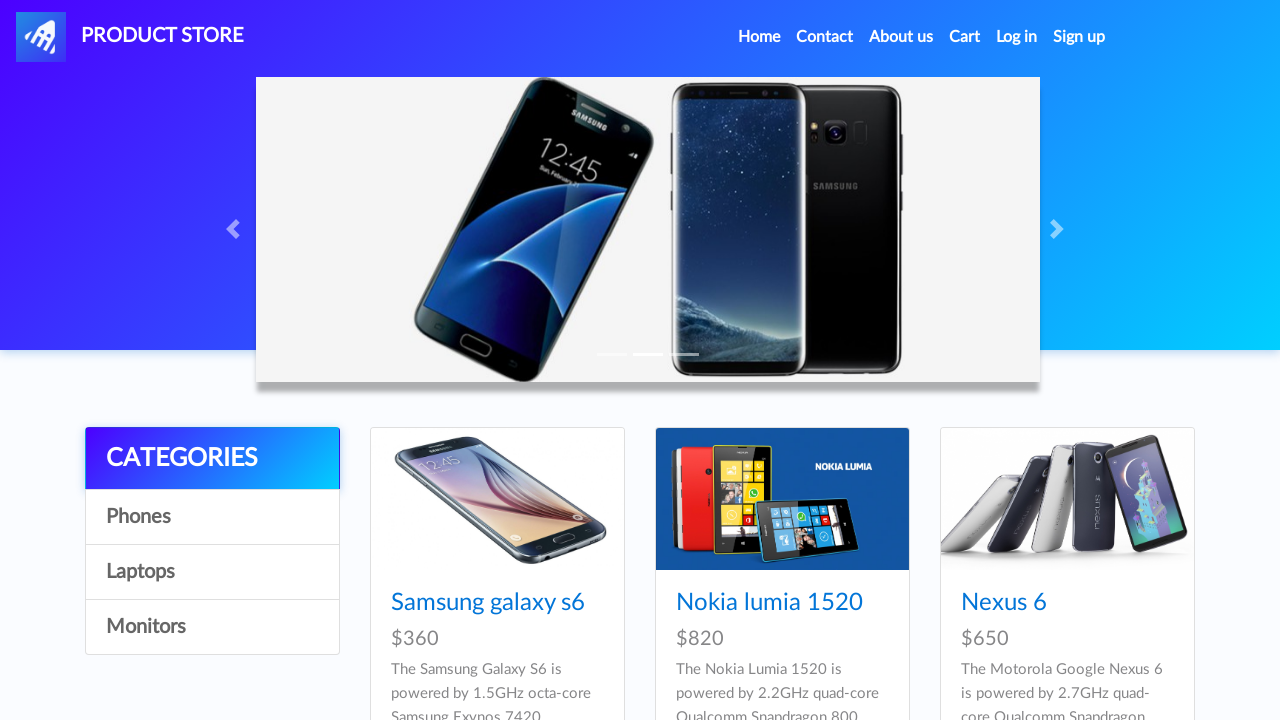